Tests the search functionality on Python.org by searching for "Pycon" and verifying results

Starting URL: https://www.python.org

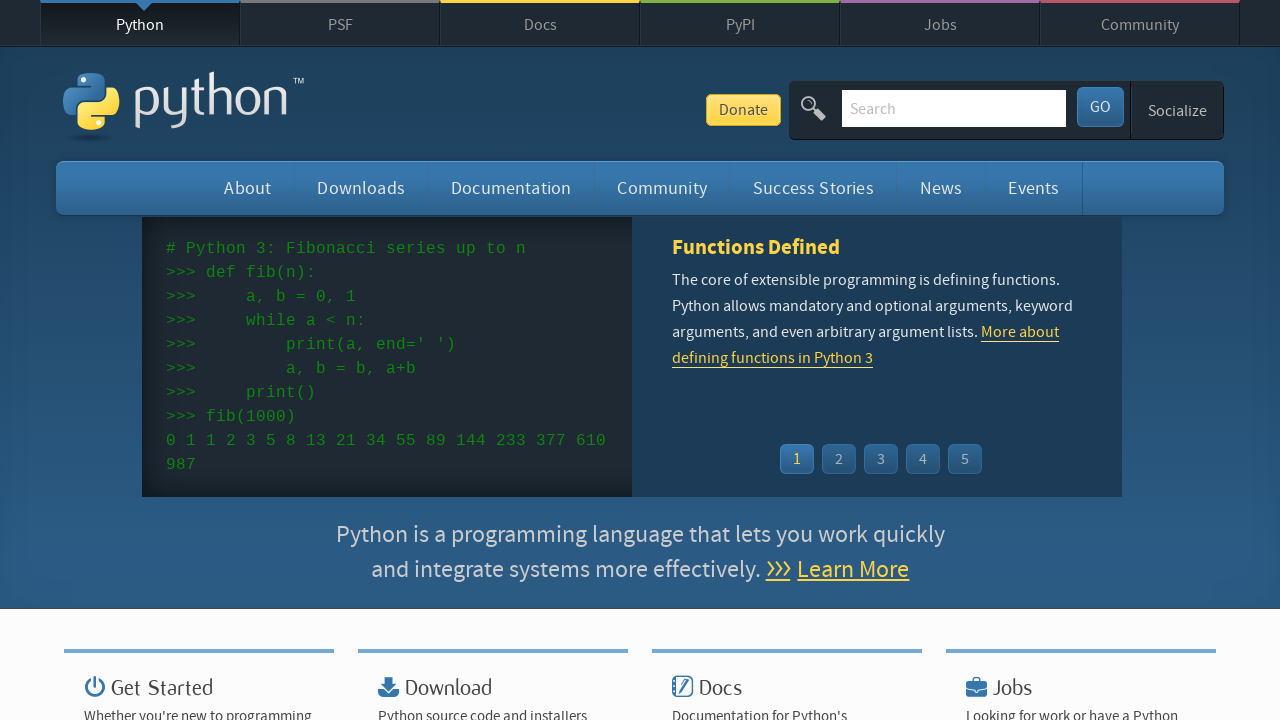

Cleared search field on input[name='q']
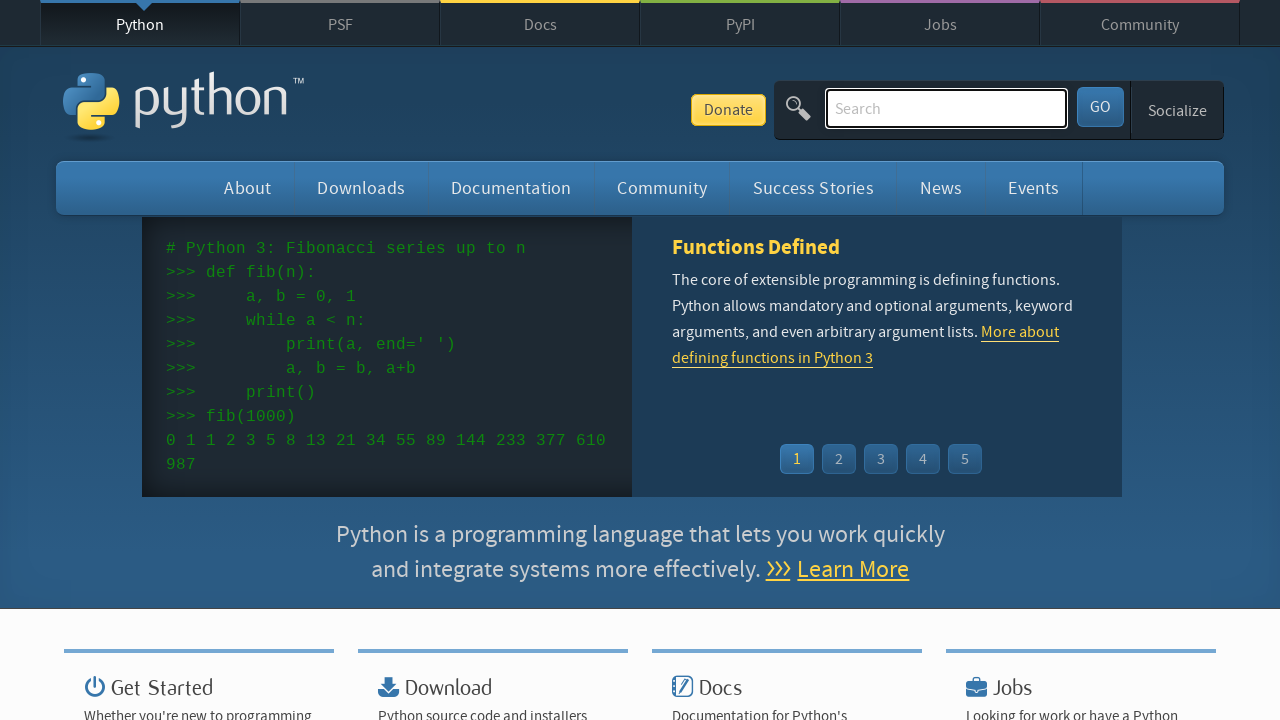

Filled search field with 'Pycon' on input[name='q']
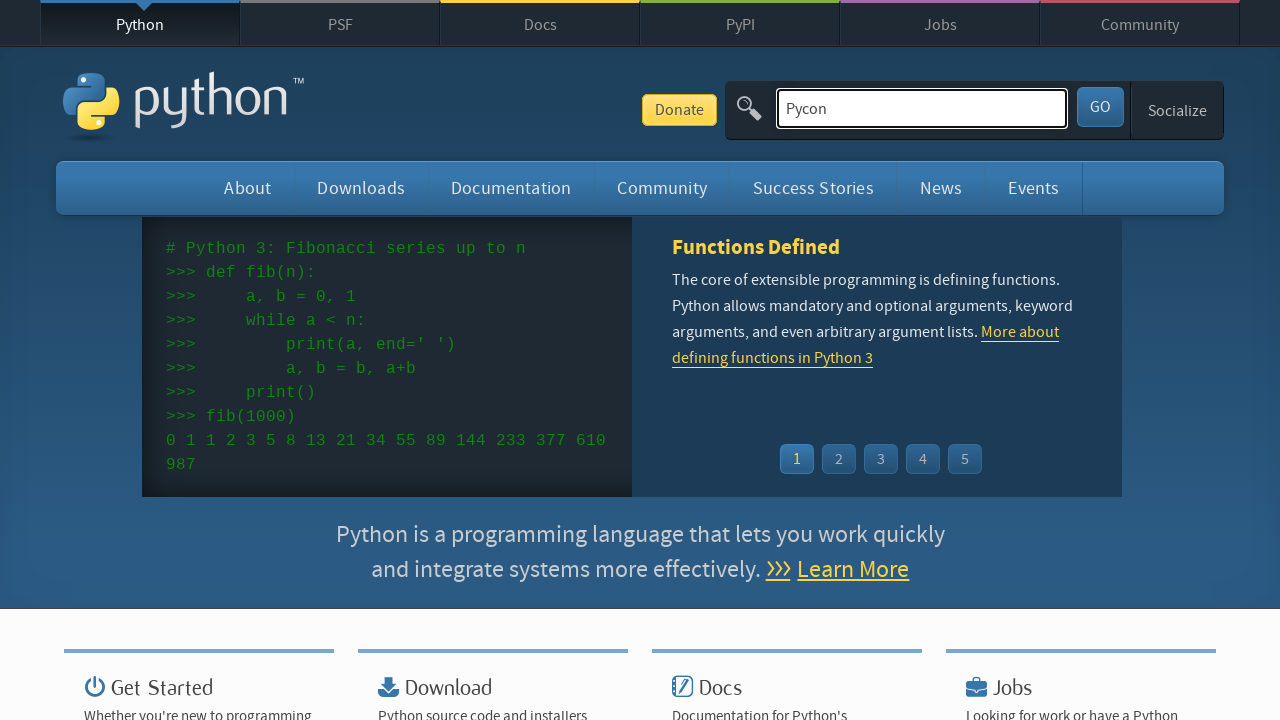

Pressed Enter to submit search on input[name='q']
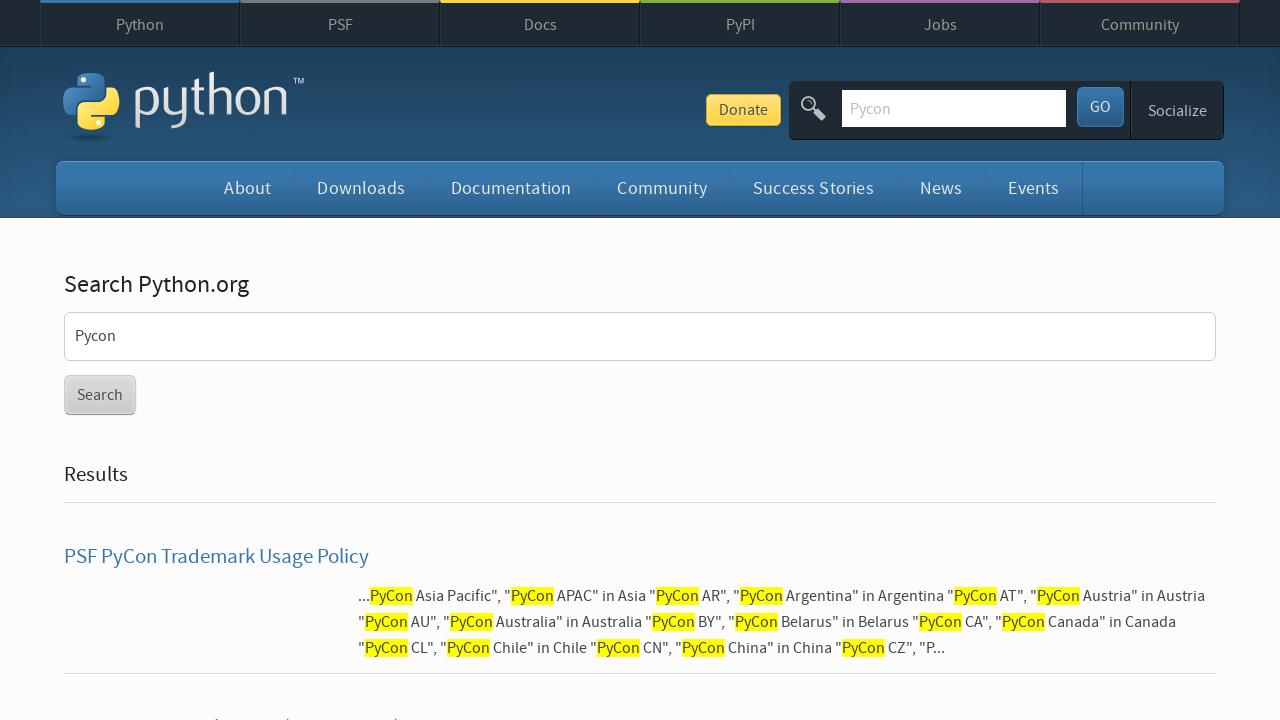

Search results page loaded
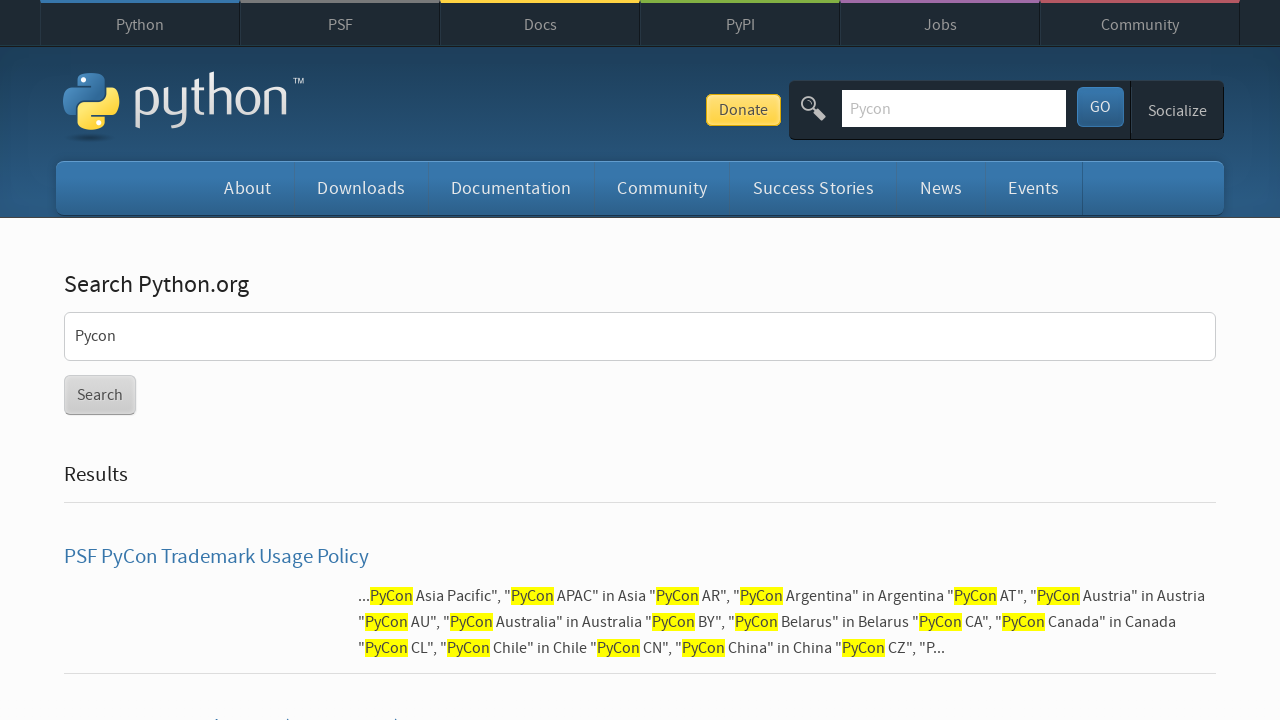

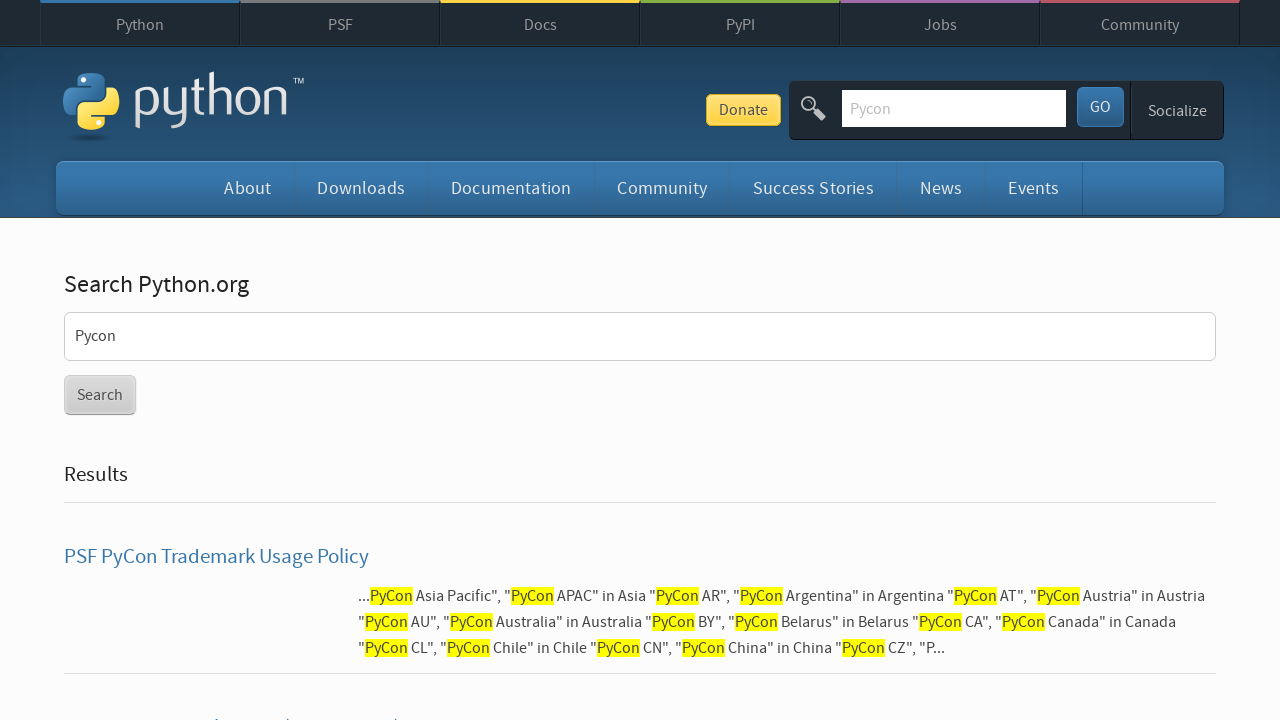